Tests the autocomplete widget on jQuery UI by typing a character and selecting from the dropdown suggestions

Starting URL: https://jqueryui.com/

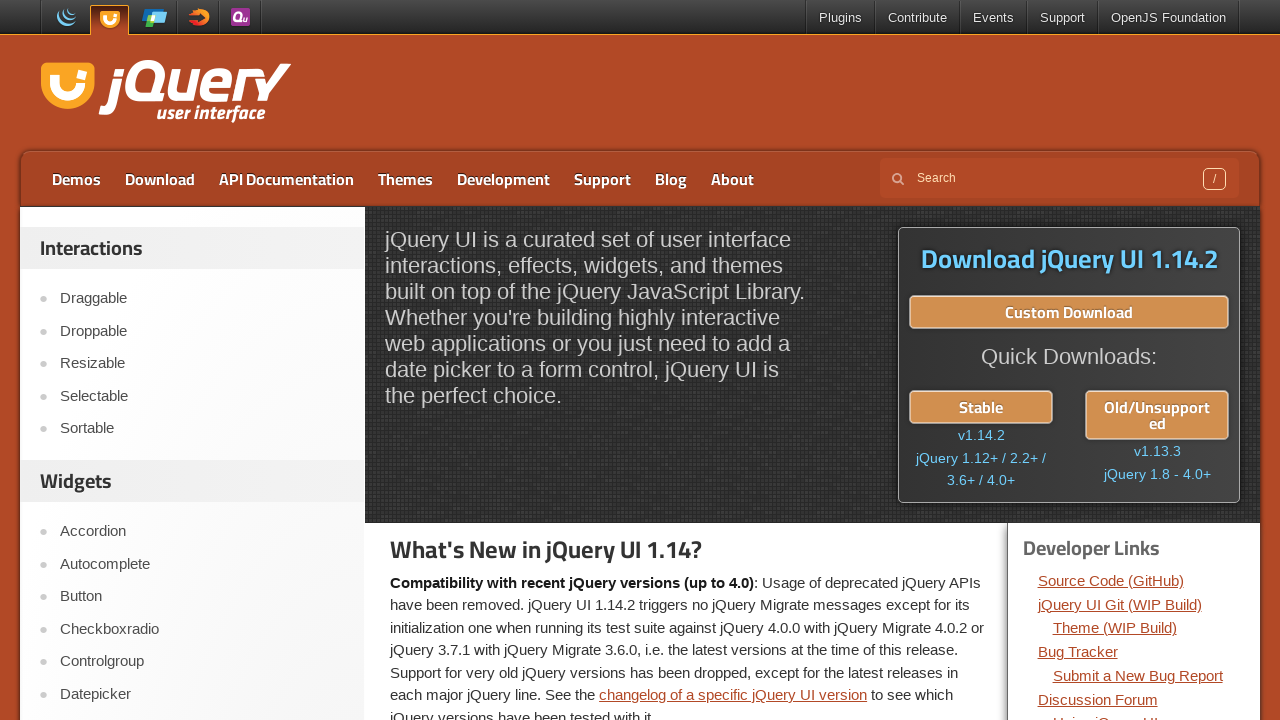

Clicked on Autocomplete link at (202, 564) on xpath=//*[text()='Autocomplete']
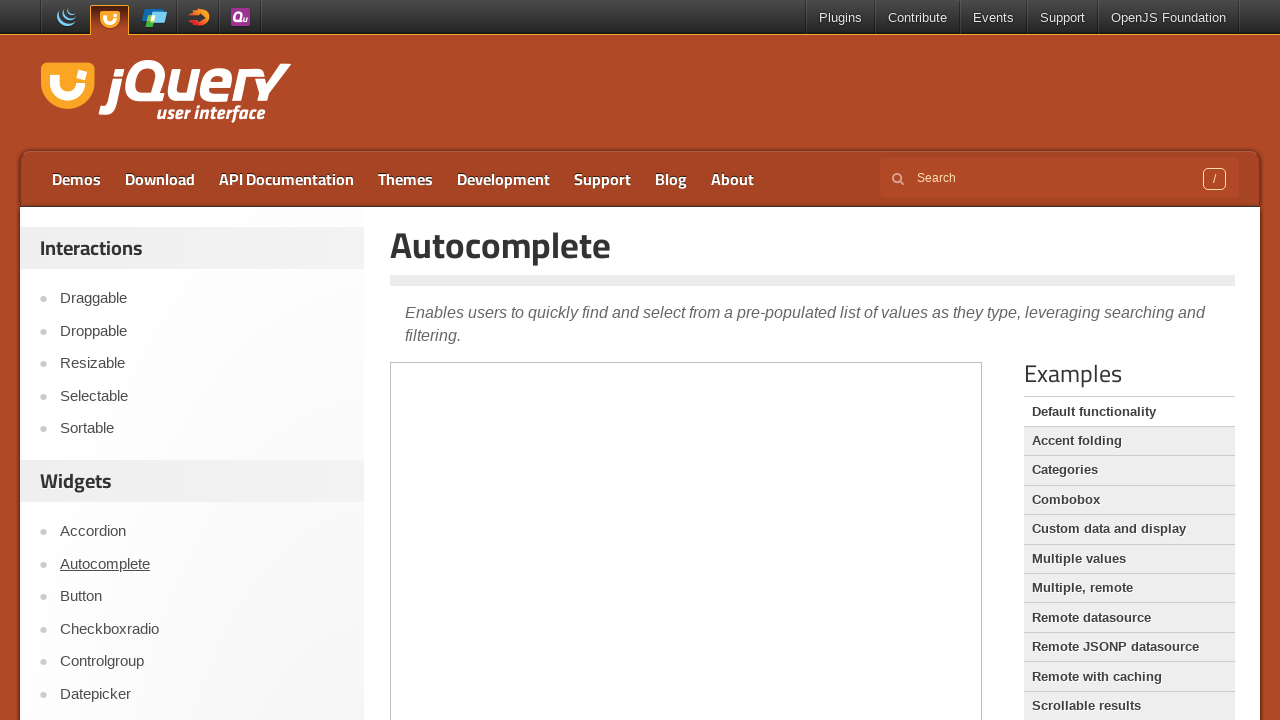

Located demo iframe
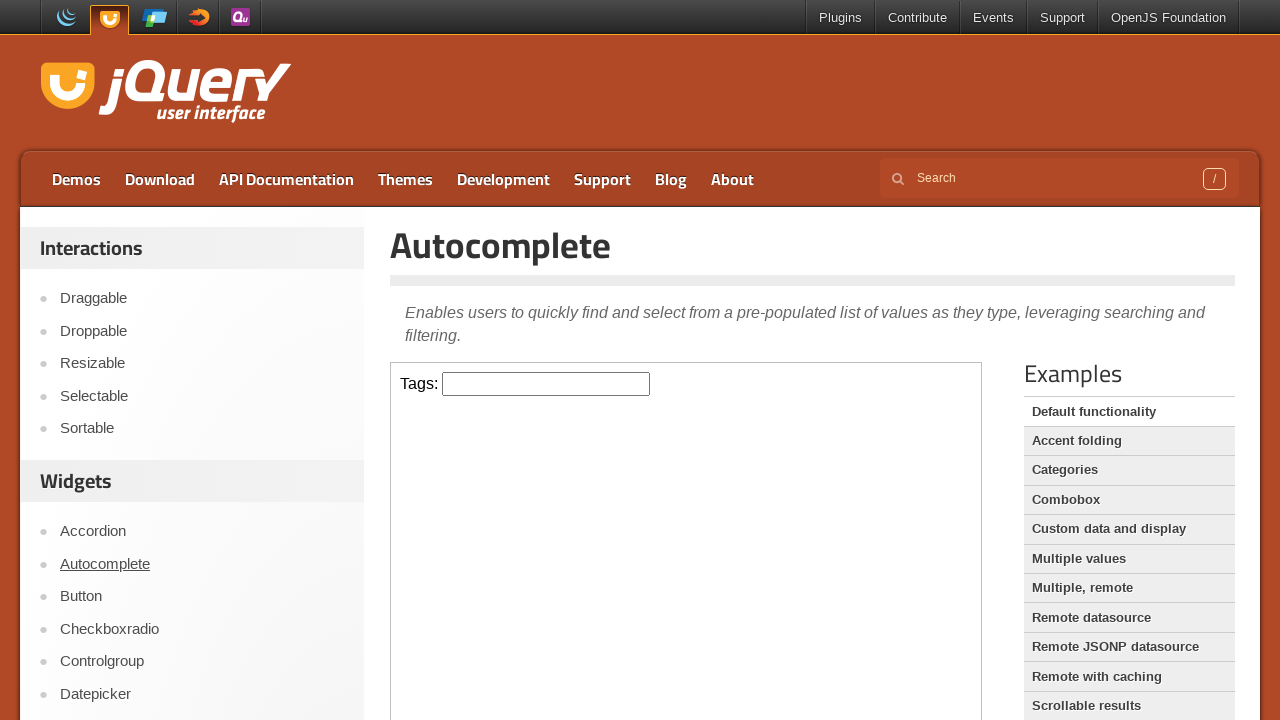

Located autocomplete input field
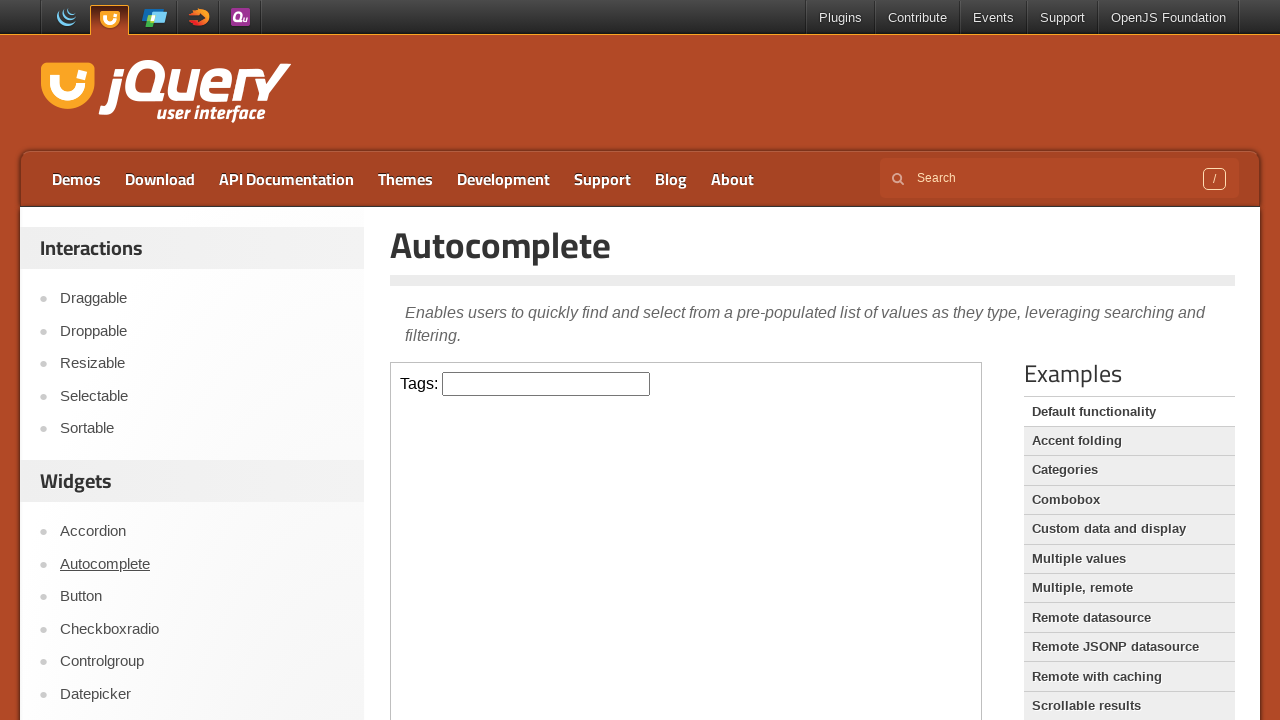

Typed 'a' in the autocomplete field on iframe.demo-frame >> internal:control=enter-frame >> #tags
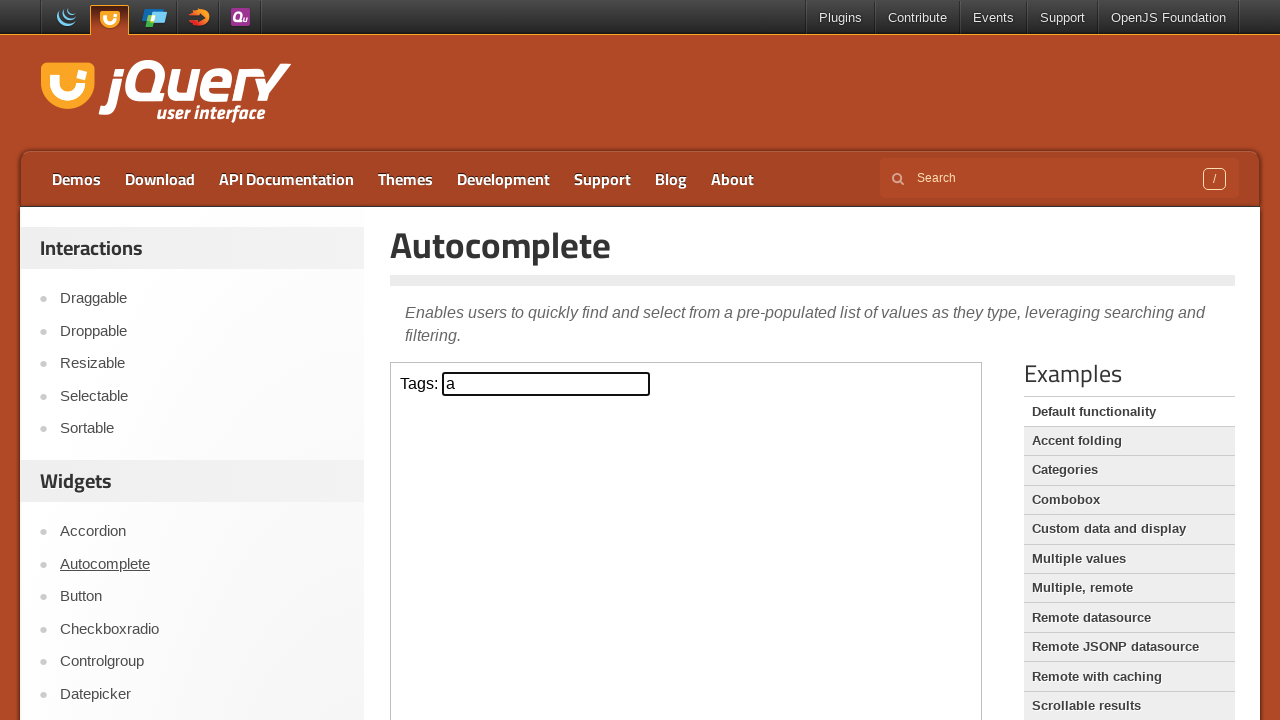

Selected autocomplete suggestion from dropdown at (546, 409) on iframe.demo-frame >> internal:control=enter-frame >> #ui-id-2
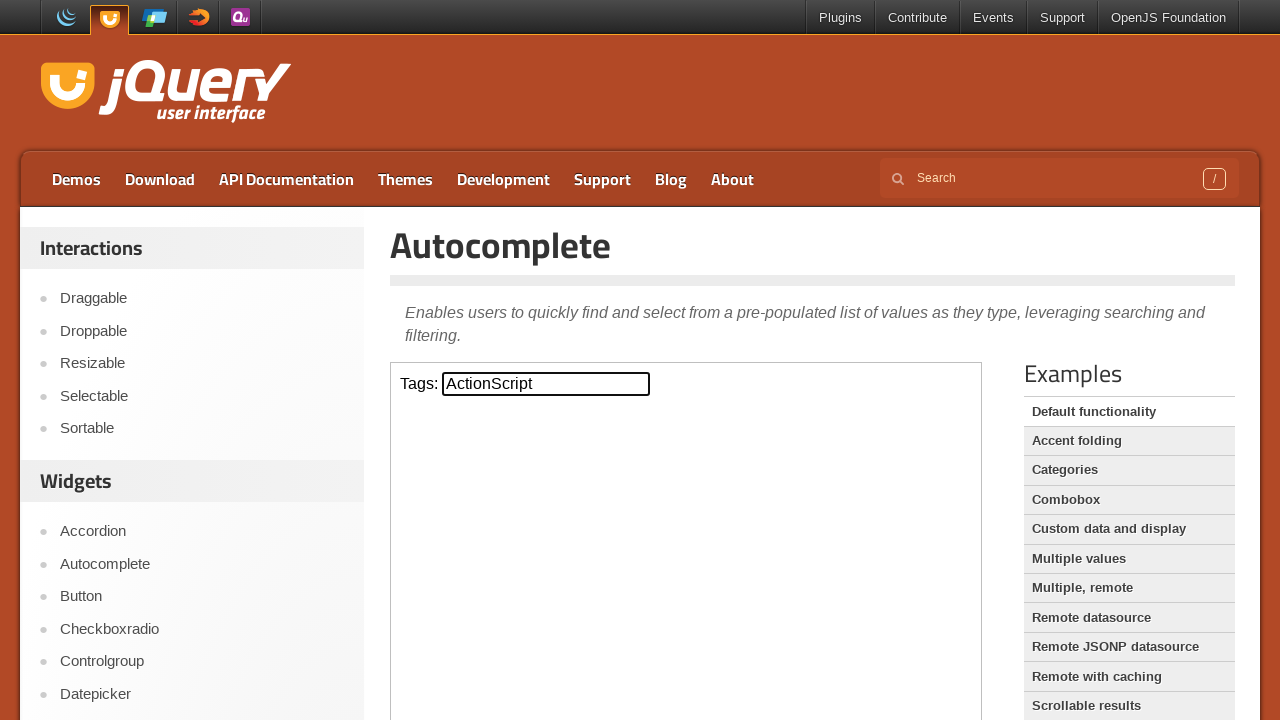

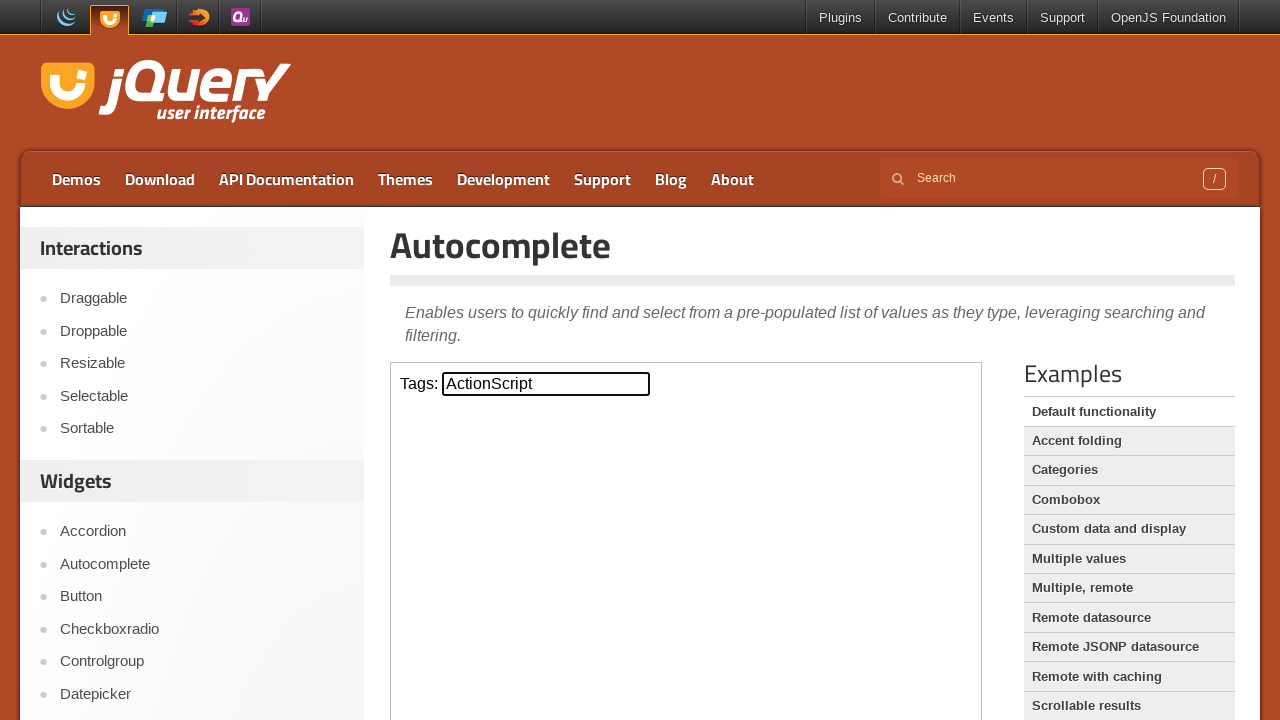